Tests creating a new paste on Pastebin by selecting an expiration time, entering a title and content, then submitting the form and verifying the paste was created.

Starting URL: https://pastebin.com

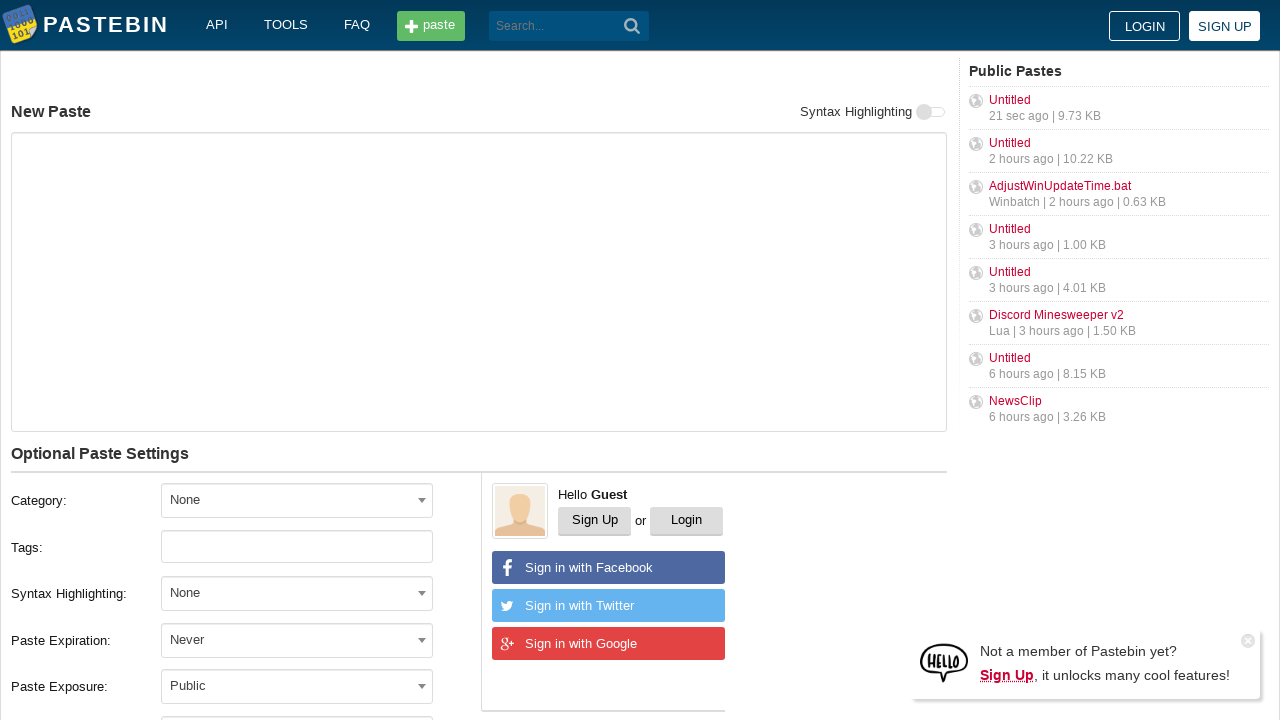

Waited for Pastebin page to load
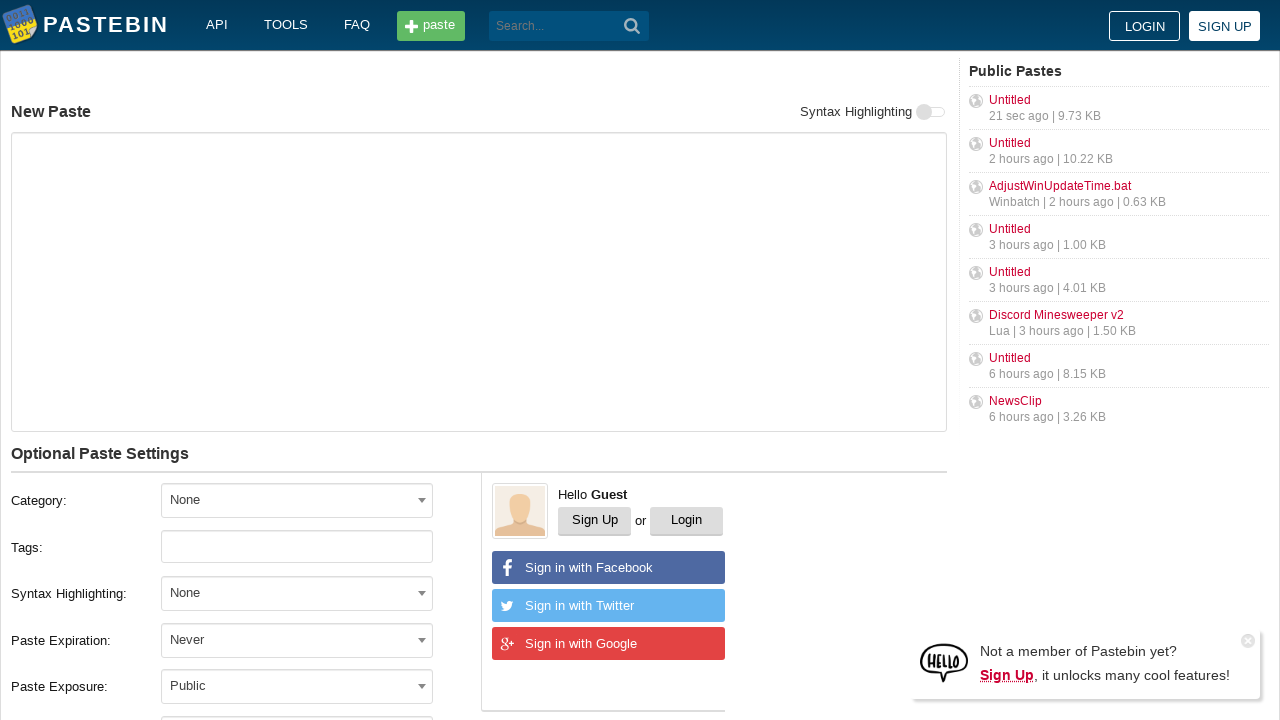

Clicked expiration time dropdown at (297, 640) on span#select2-postform-expiration-container
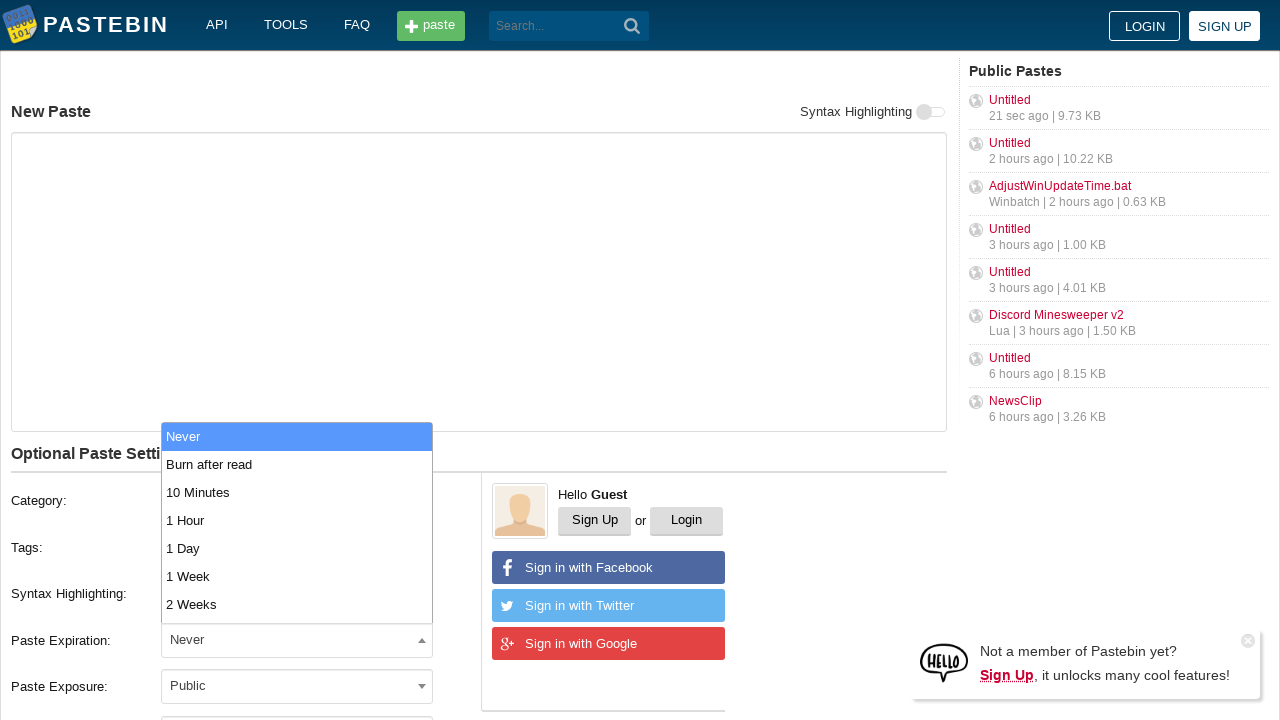

Waited for expiration dropdown to open
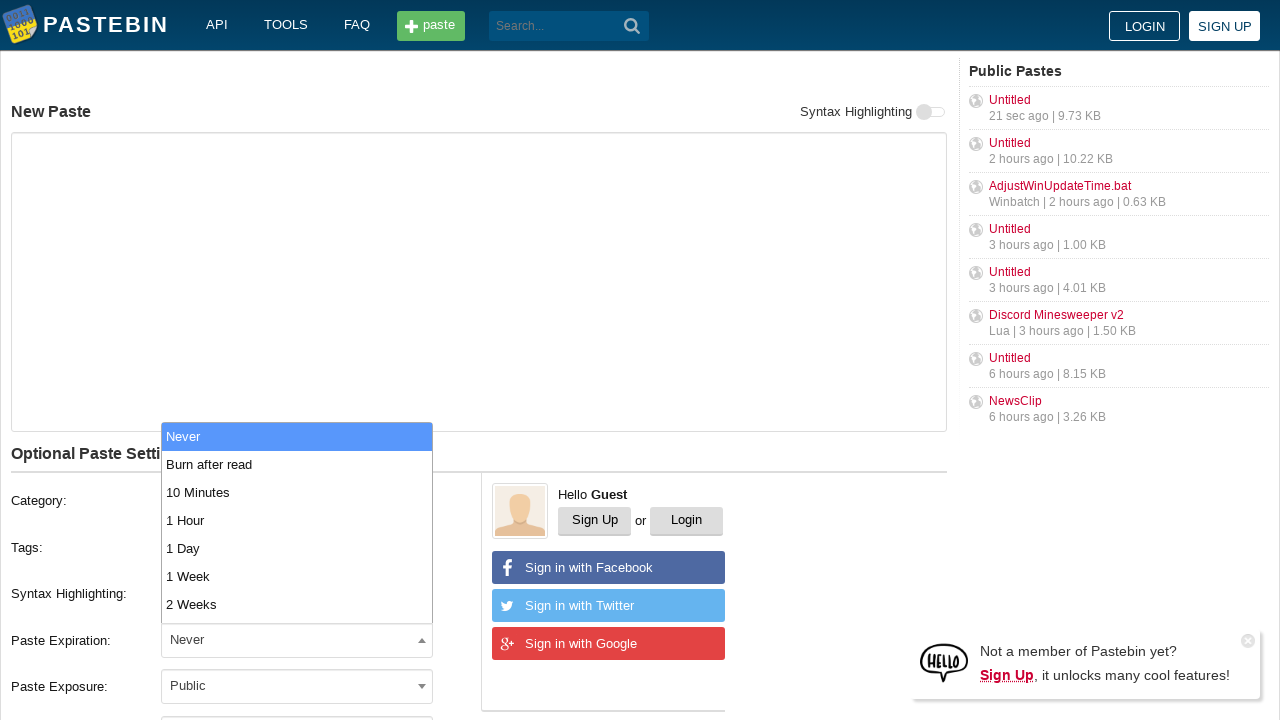

Selected '10 Minutes' expiration option at (297, 492) on li:text('10 Minutes')
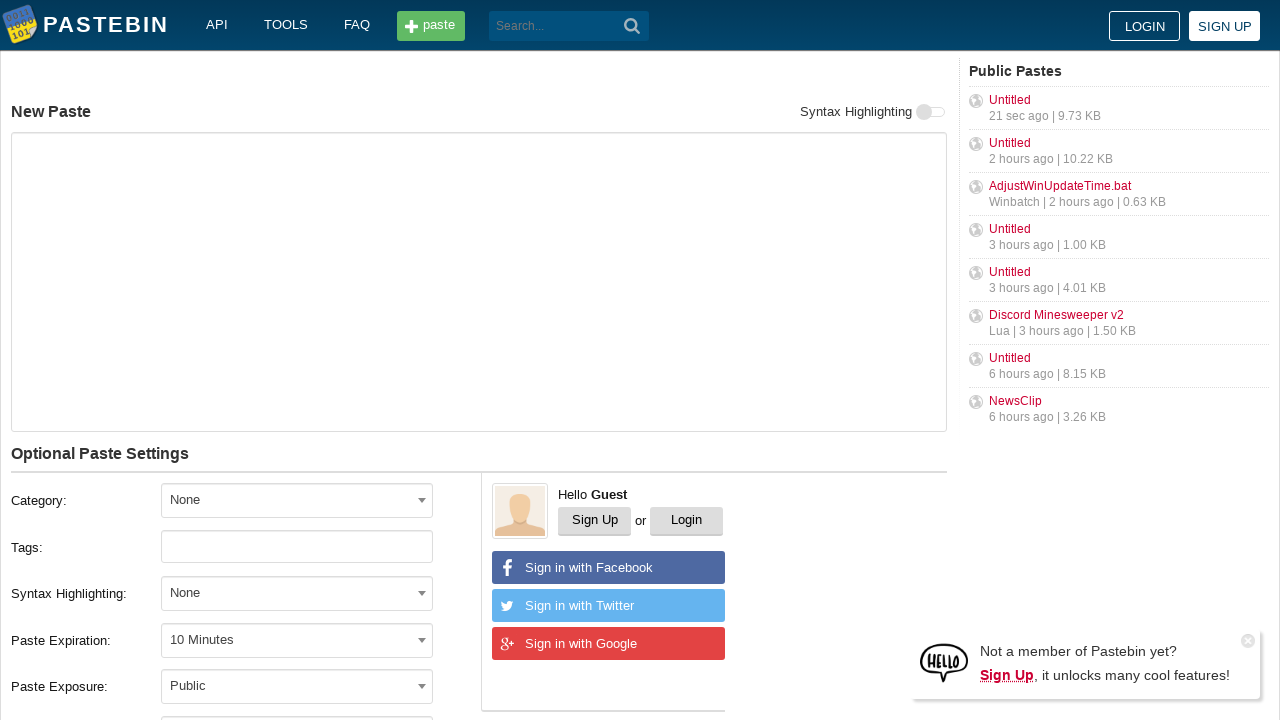

Entered paste title 'helloweb' on input#postform-name
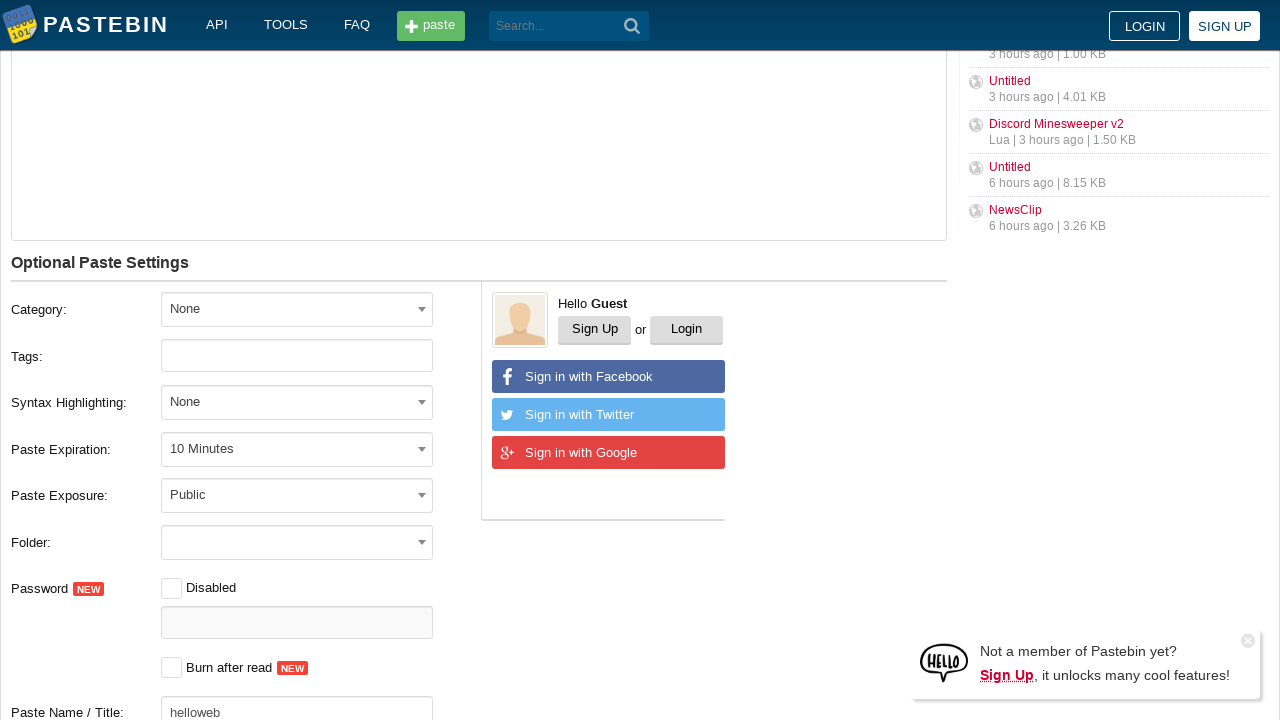

Entered paste content 'Hello from WebDriver' on textarea
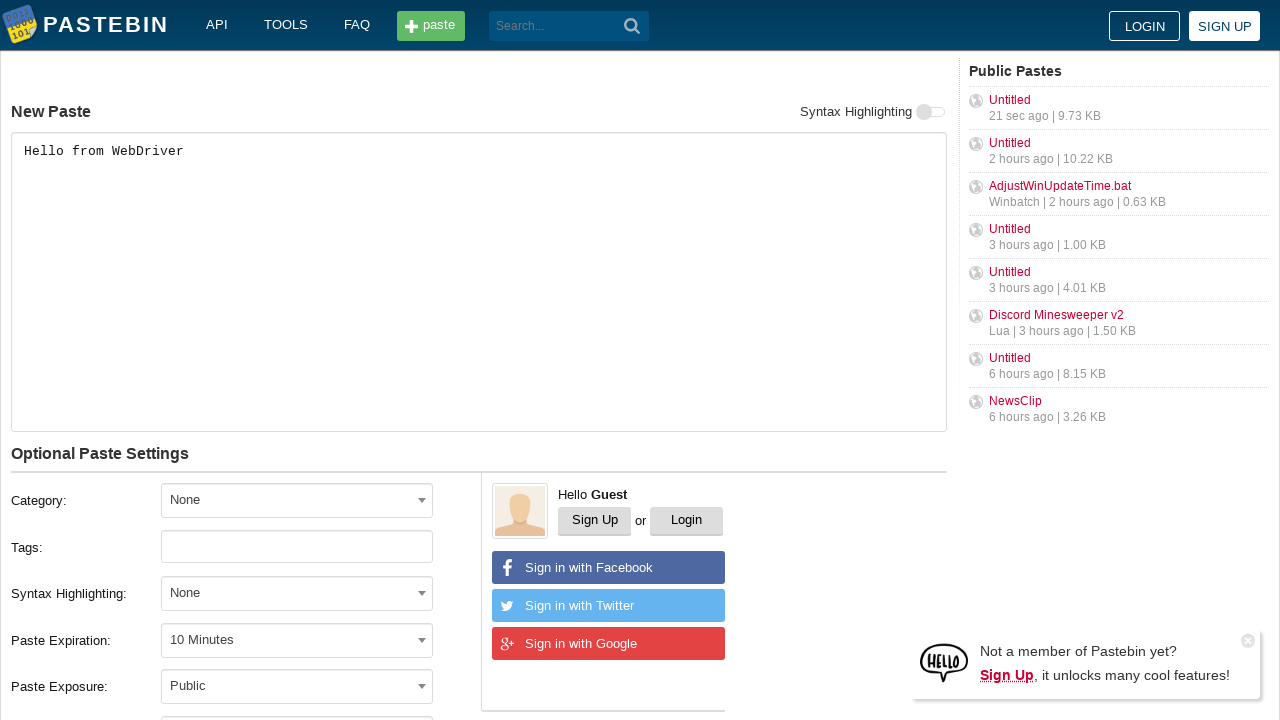

Clicked 'Create New Paste' button at (240, 400) on button:text('Create New Paste')
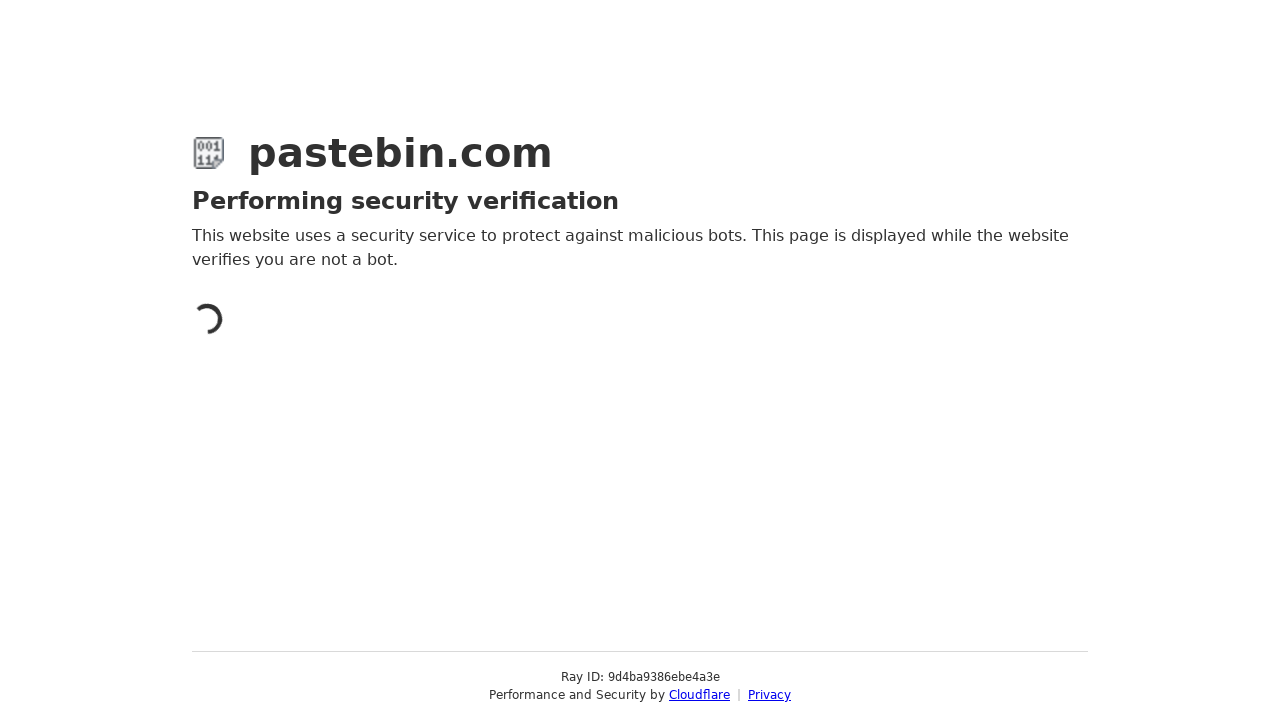

Waited for paste creation and page navigation
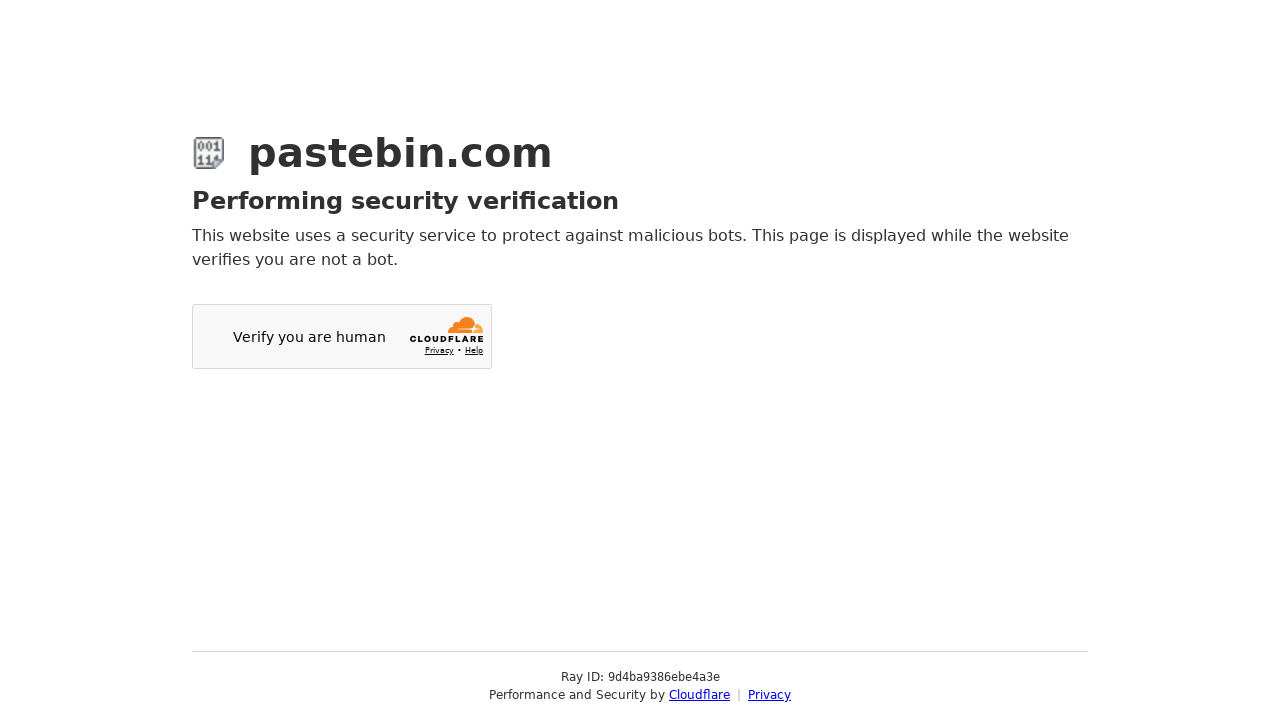

Verified that paste was created by confirming URL changed from Pastebin homepage
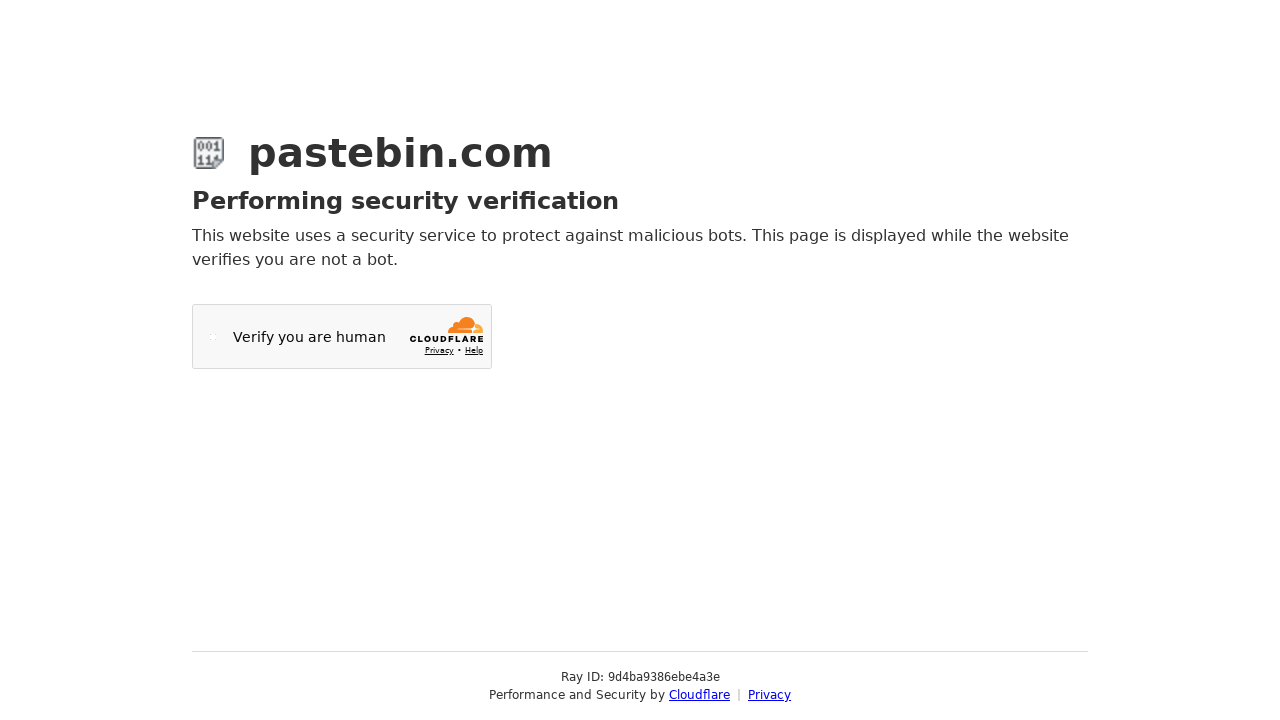

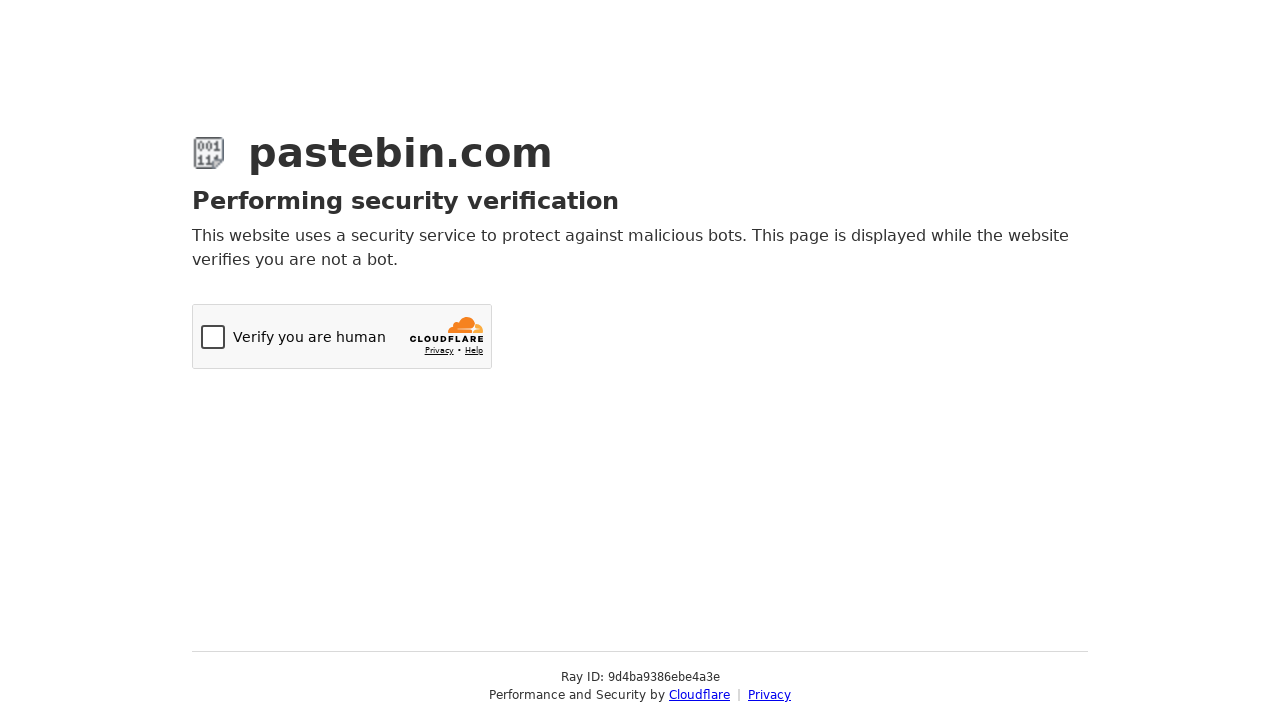